Tests double-click functionality on a button and verifies the success message

Starting URL: https://demoqa.com/buttons

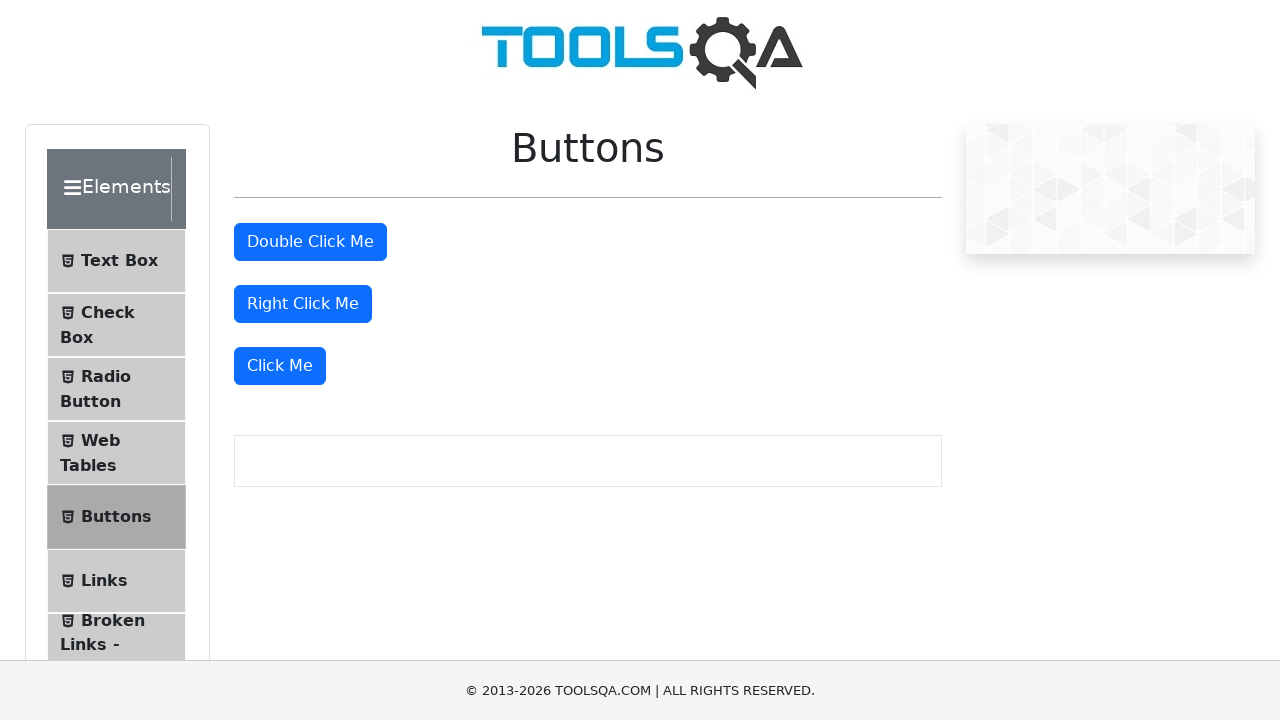

Double-clicked the double-click button at (310, 242) on #doubleClickBtn
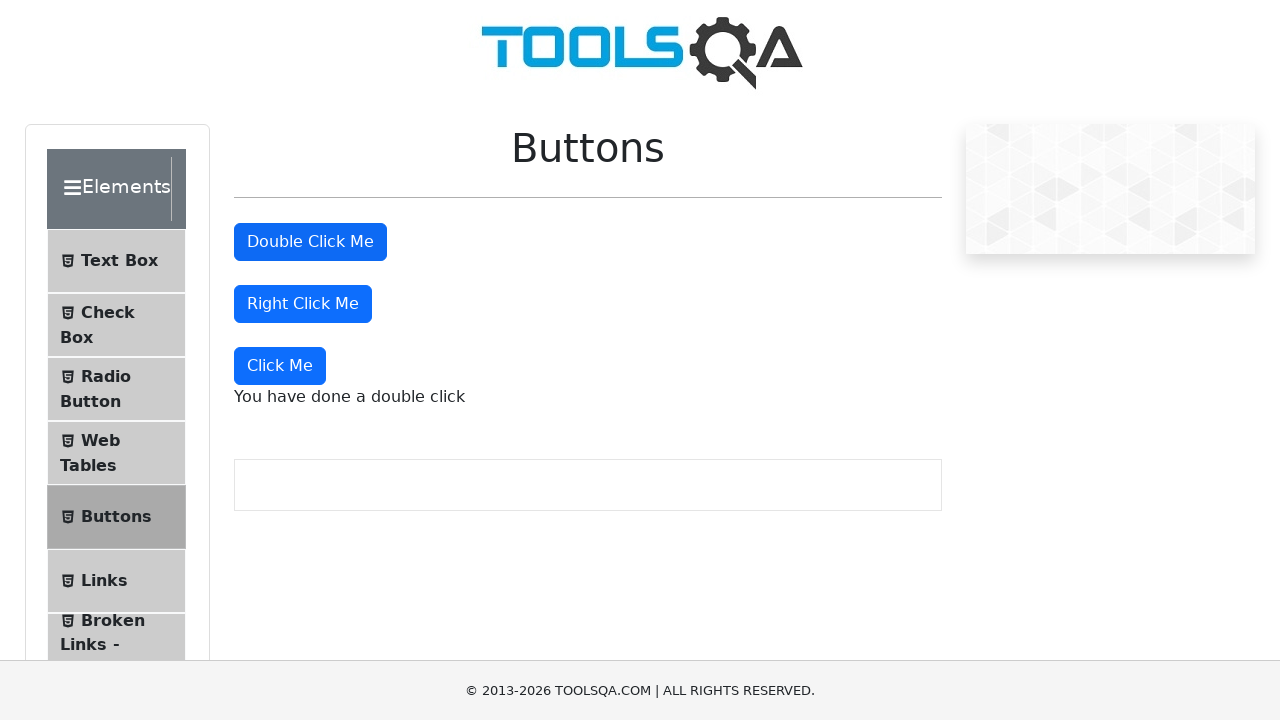

Double-click success message appeared
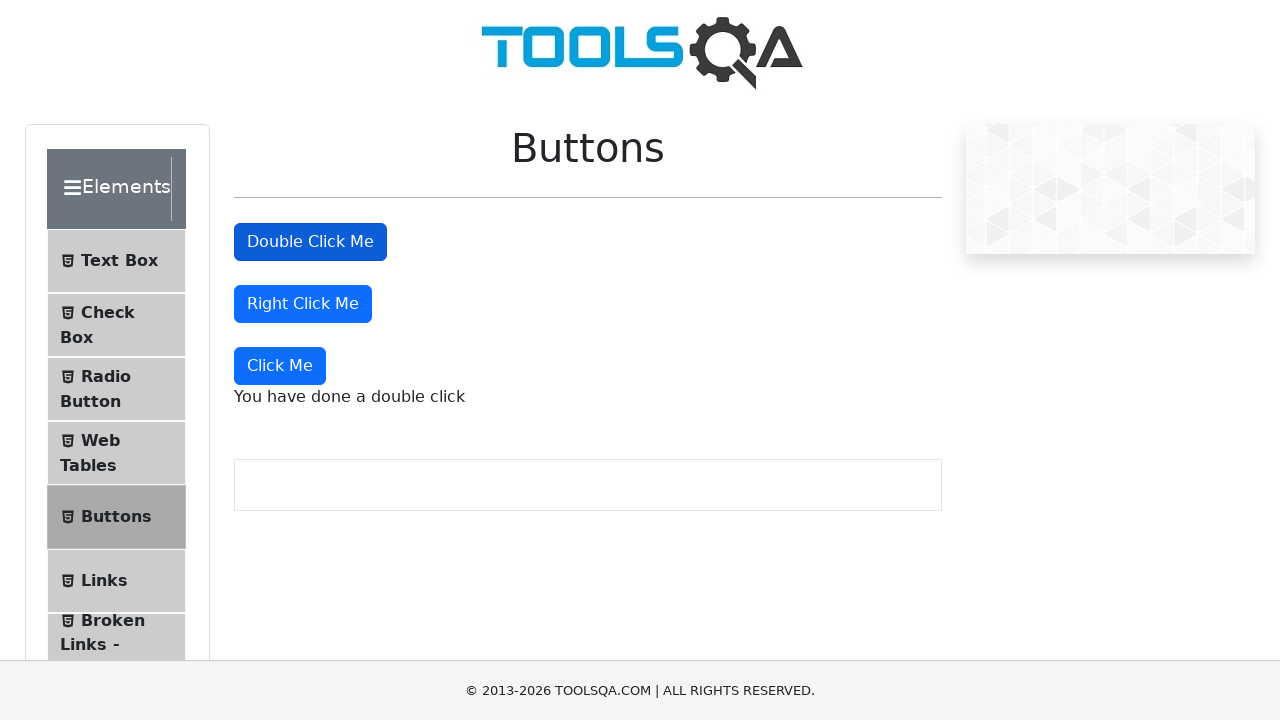

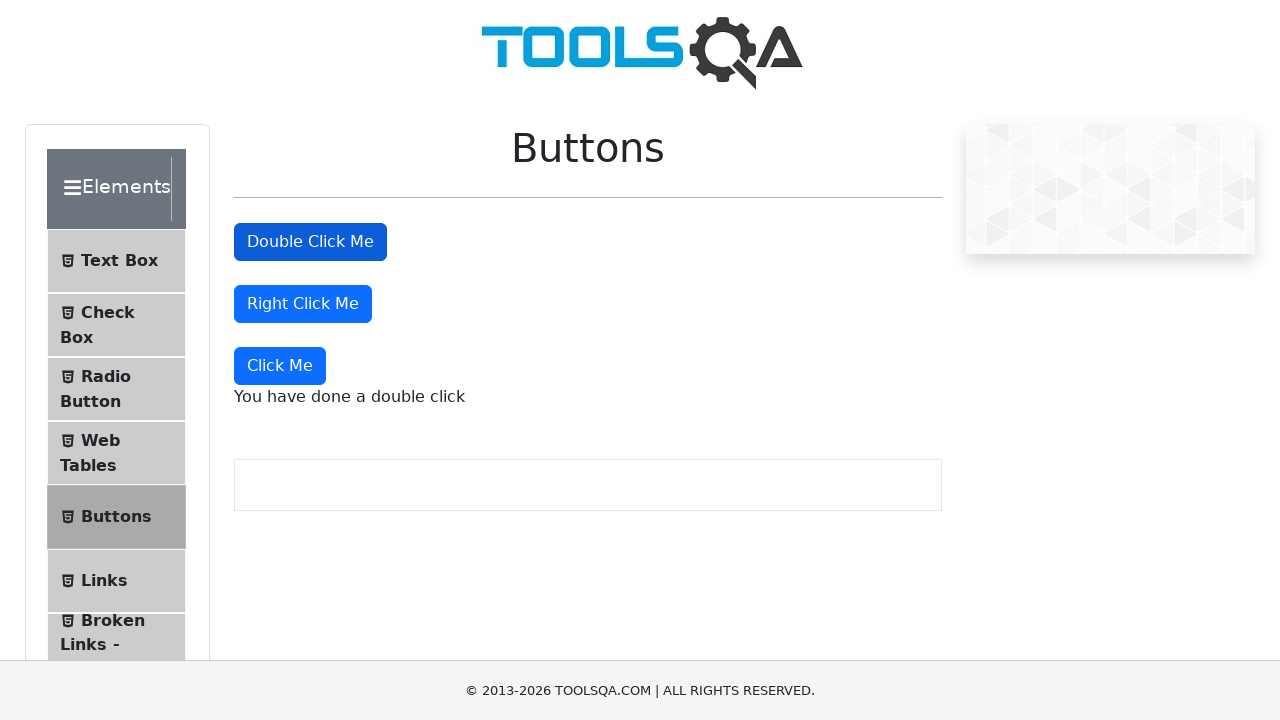